Navigates to Swarthmore College course catalog, clicks on a department link to view courses, waits for course listings to load, and clicks on a course to expand its details.

Starting URL: https://catalog.swarthmore.edu/content.php?catoid=7&navoid=194

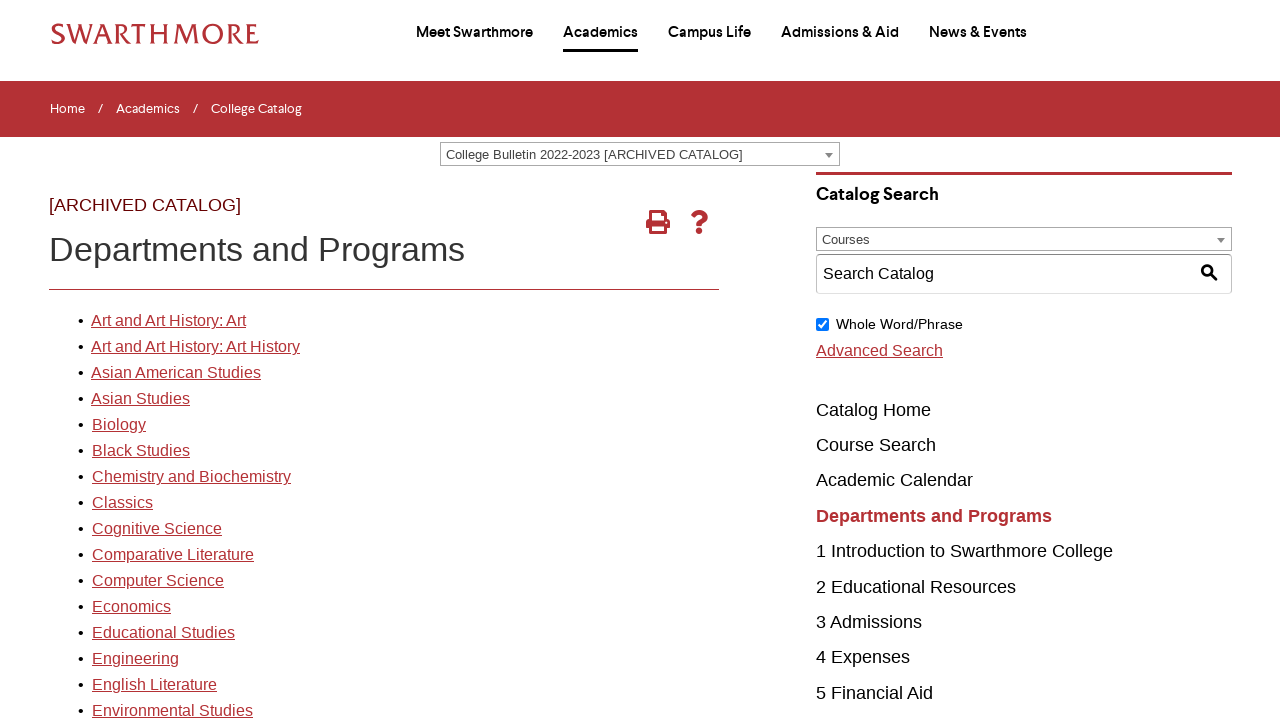

Clicked on Computer Science department link at (157, 529) on xpath=//*[@id="gateway-page"]/body/table/tbody/tr[3]/td[1]/table/tbody/tr[2]/td[
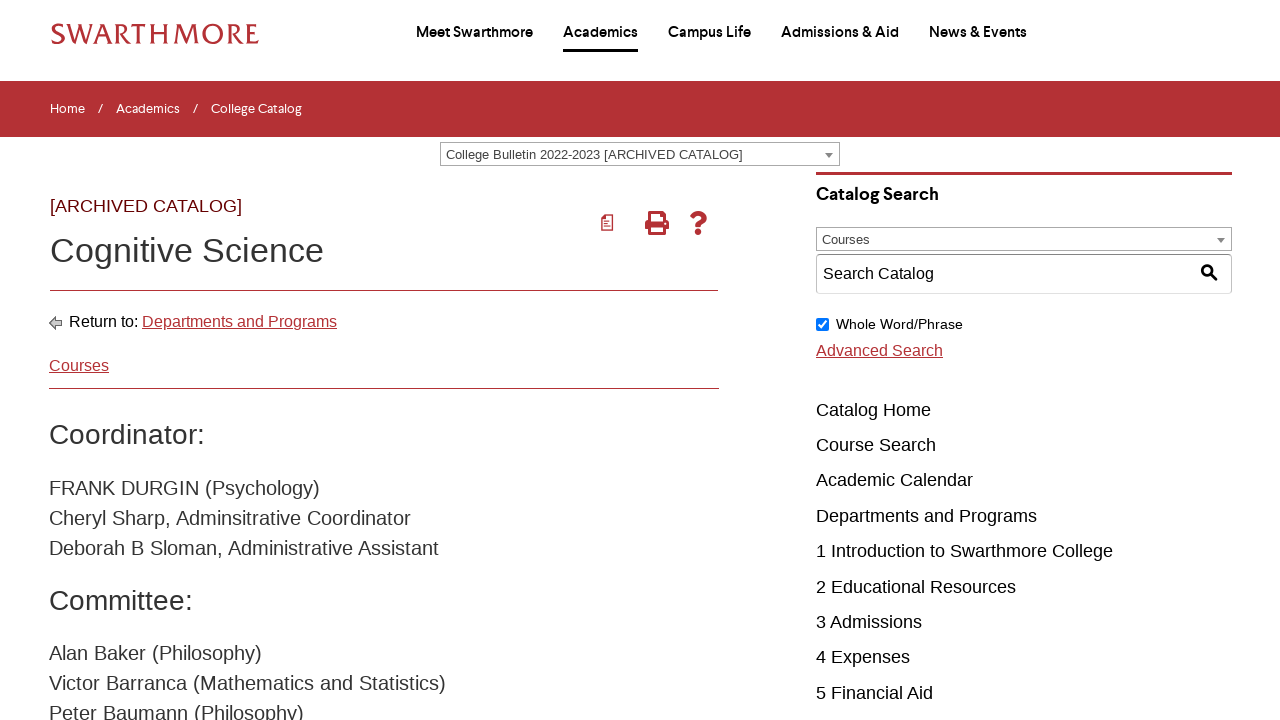

Course listings loaded
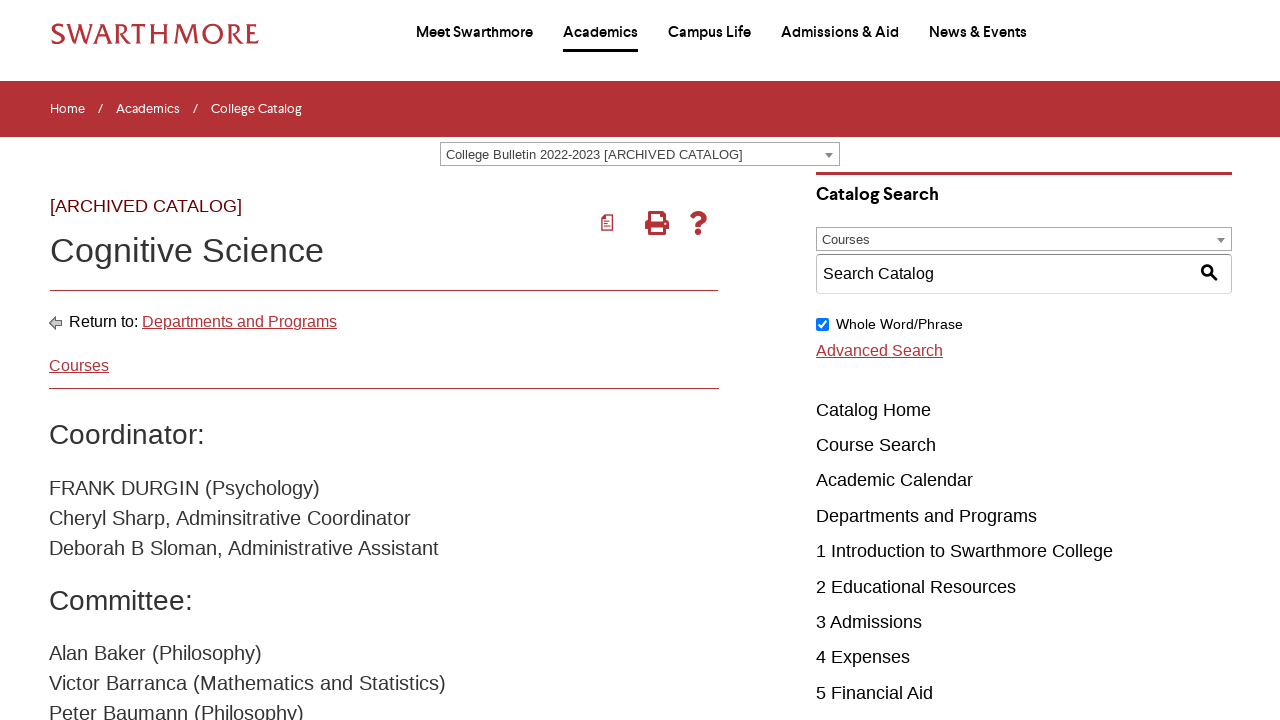

Clicked on first course to expand details at (409, 361) on .acalog-course >> nth=0
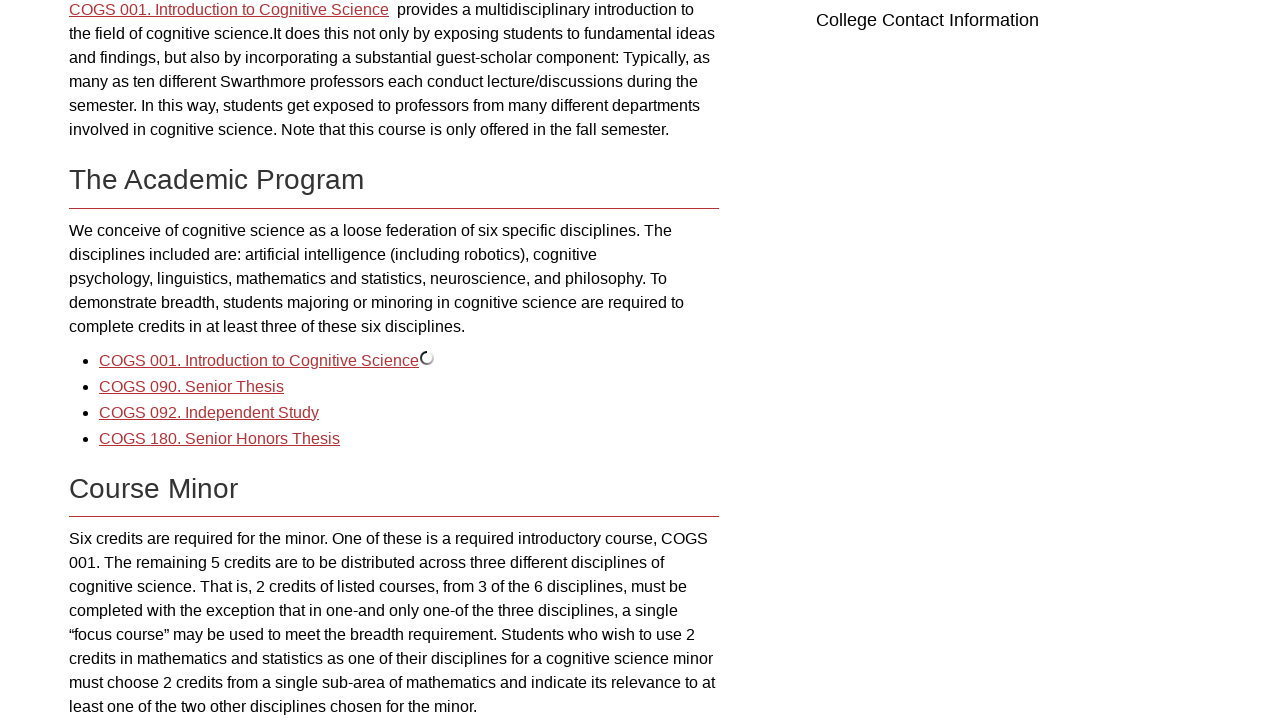

Course details became visible
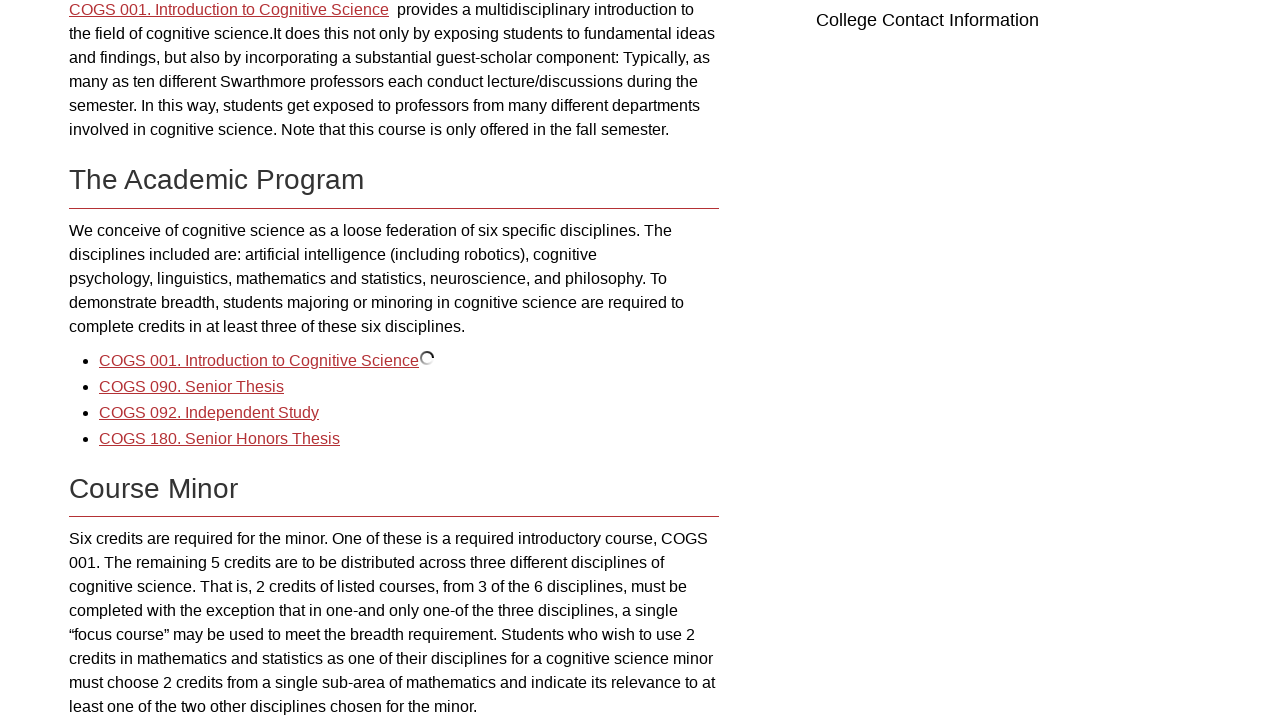

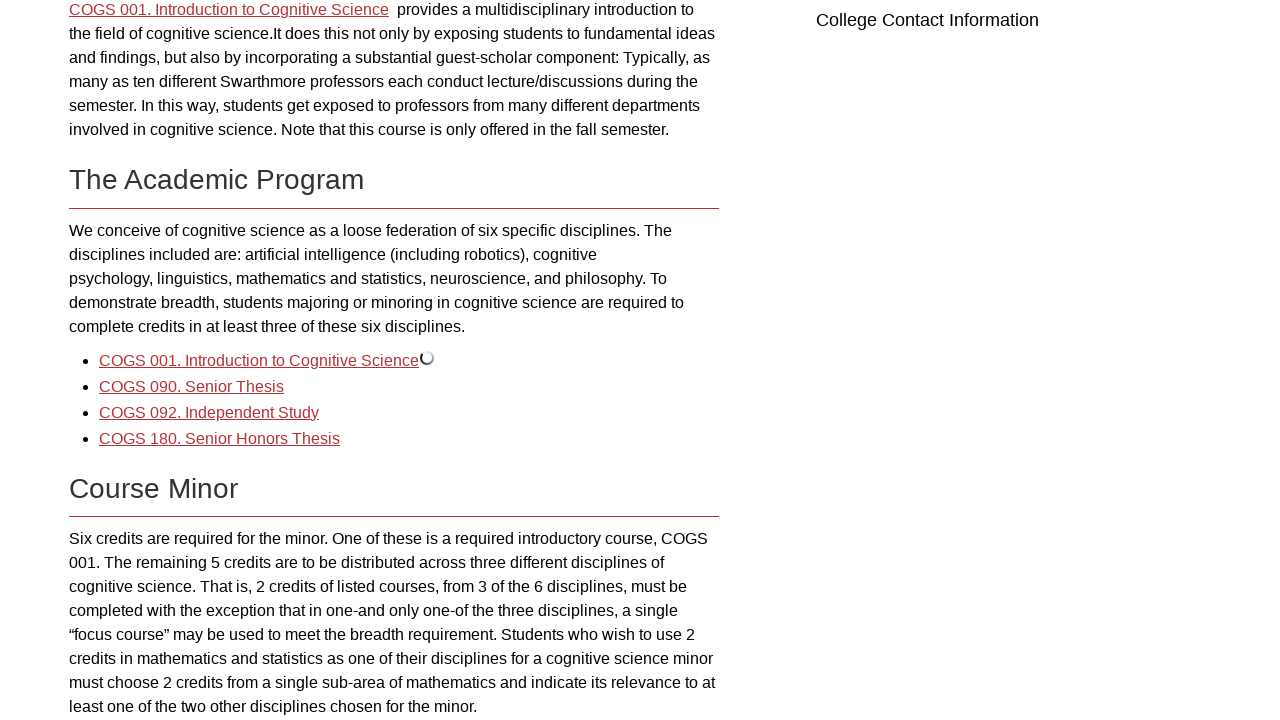